Tests page scrolling by scrolling to the footer element and verifying scroll position changes

Starting URL: https://webdriver.io/

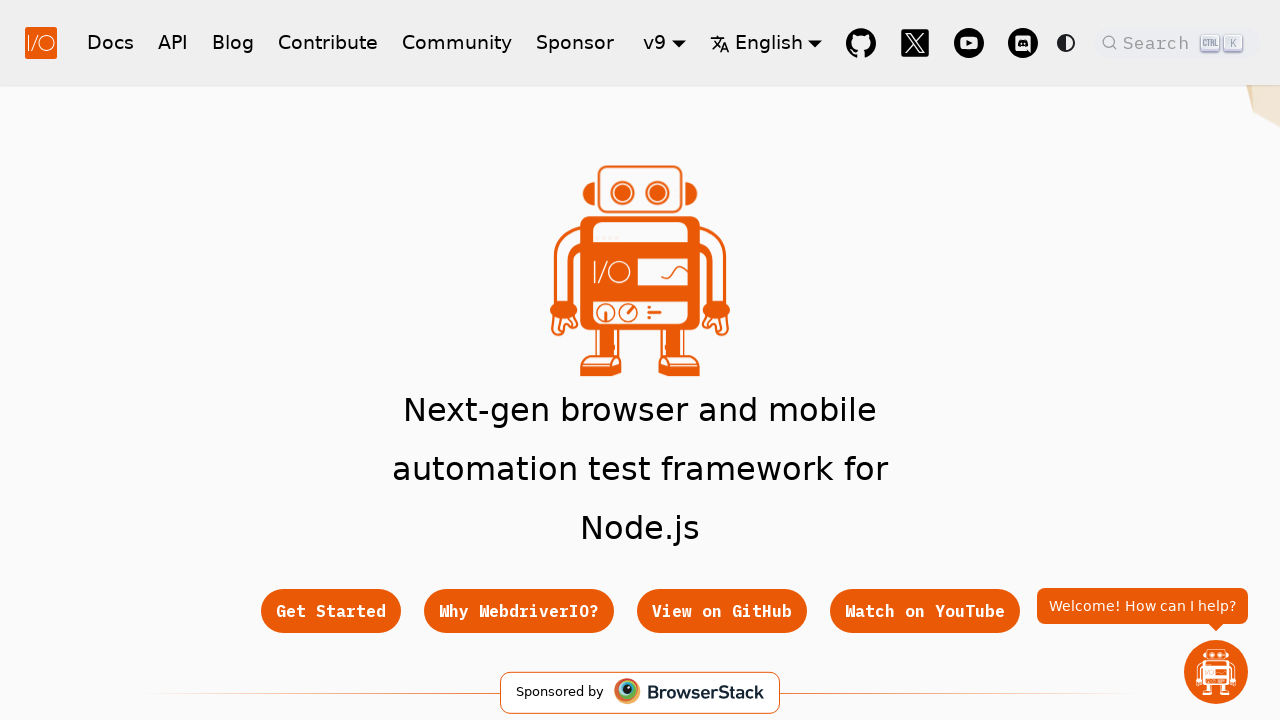

Evaluated initial scroll position
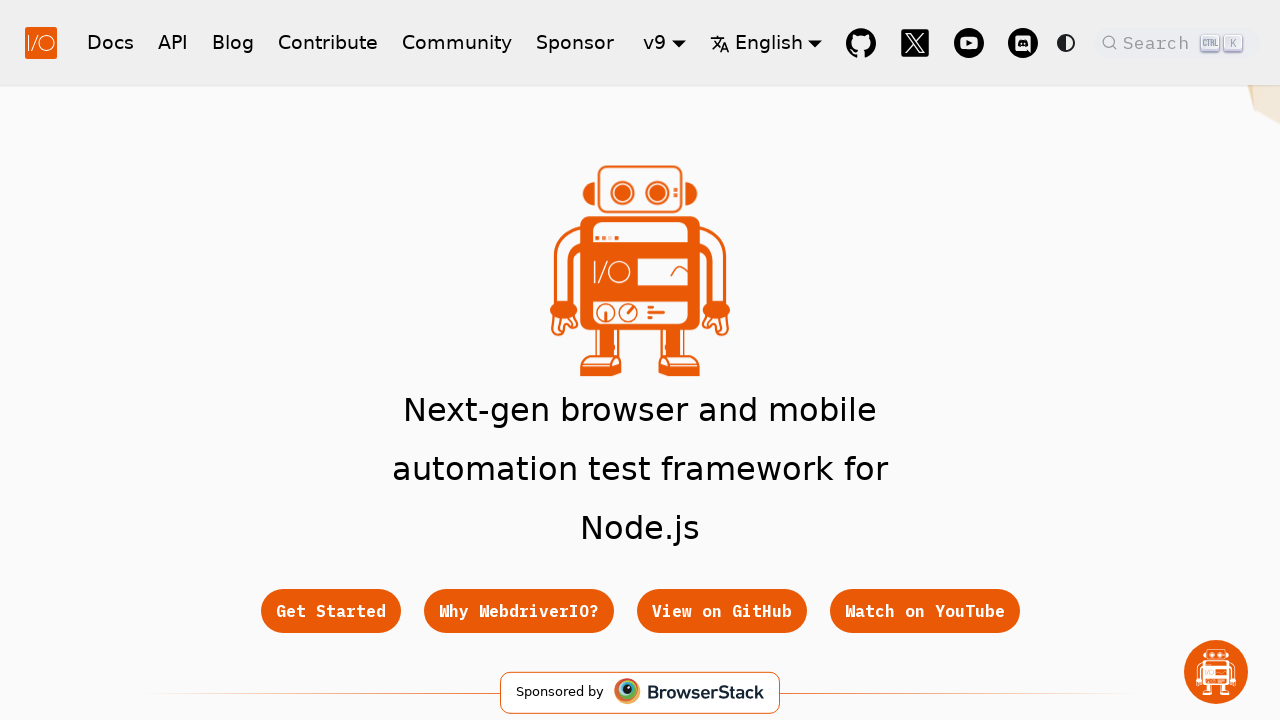

Verified page is scrolled to top (0, 0)
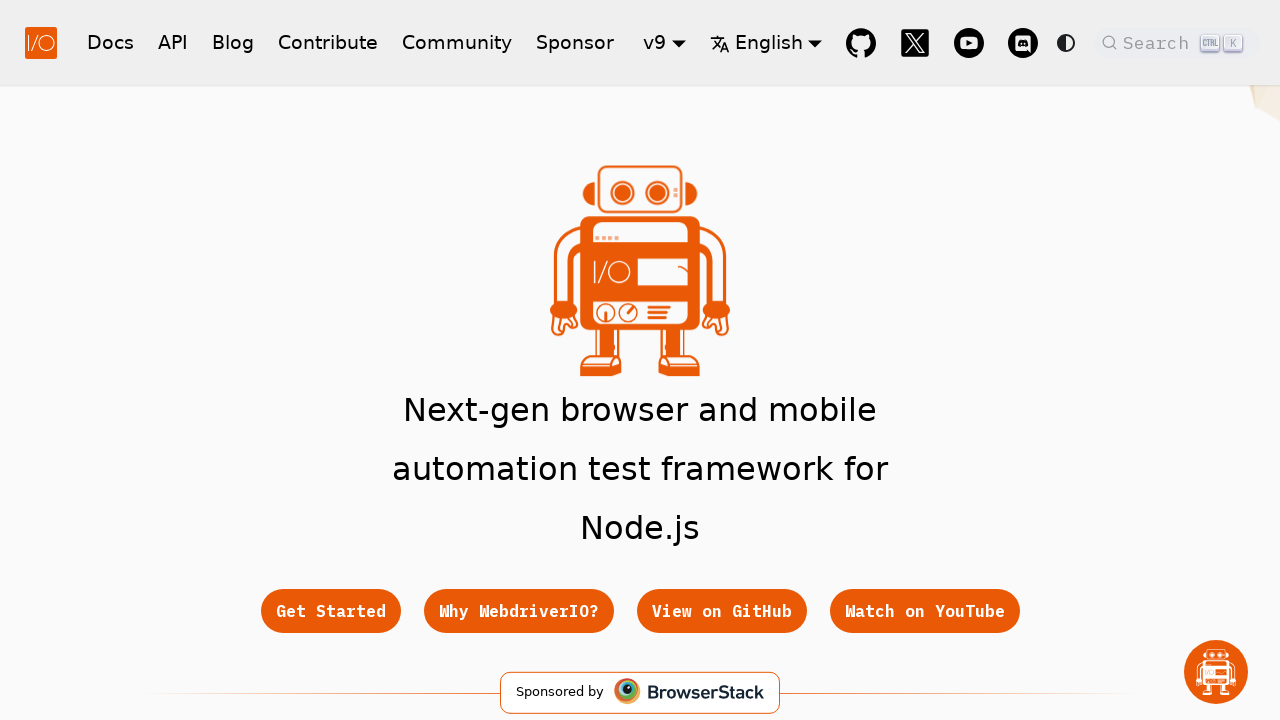

Scrolled footer element into view
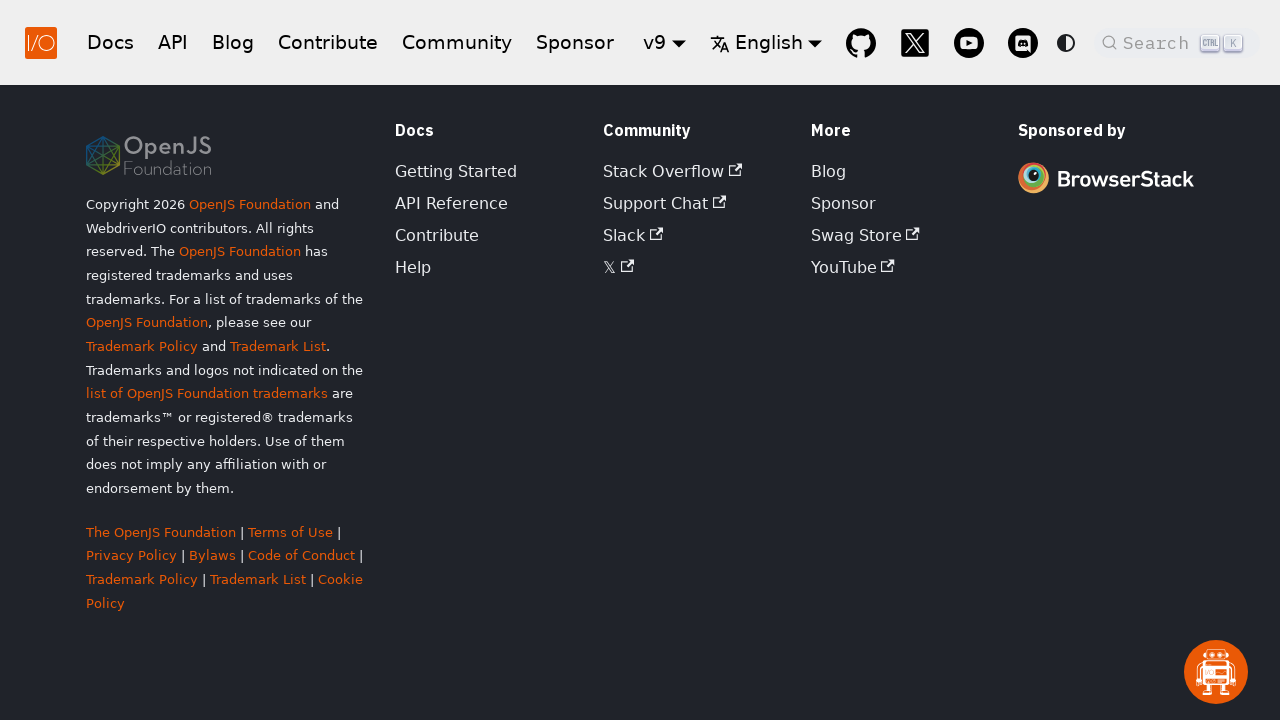

Evaluated new scroll position after scrolling
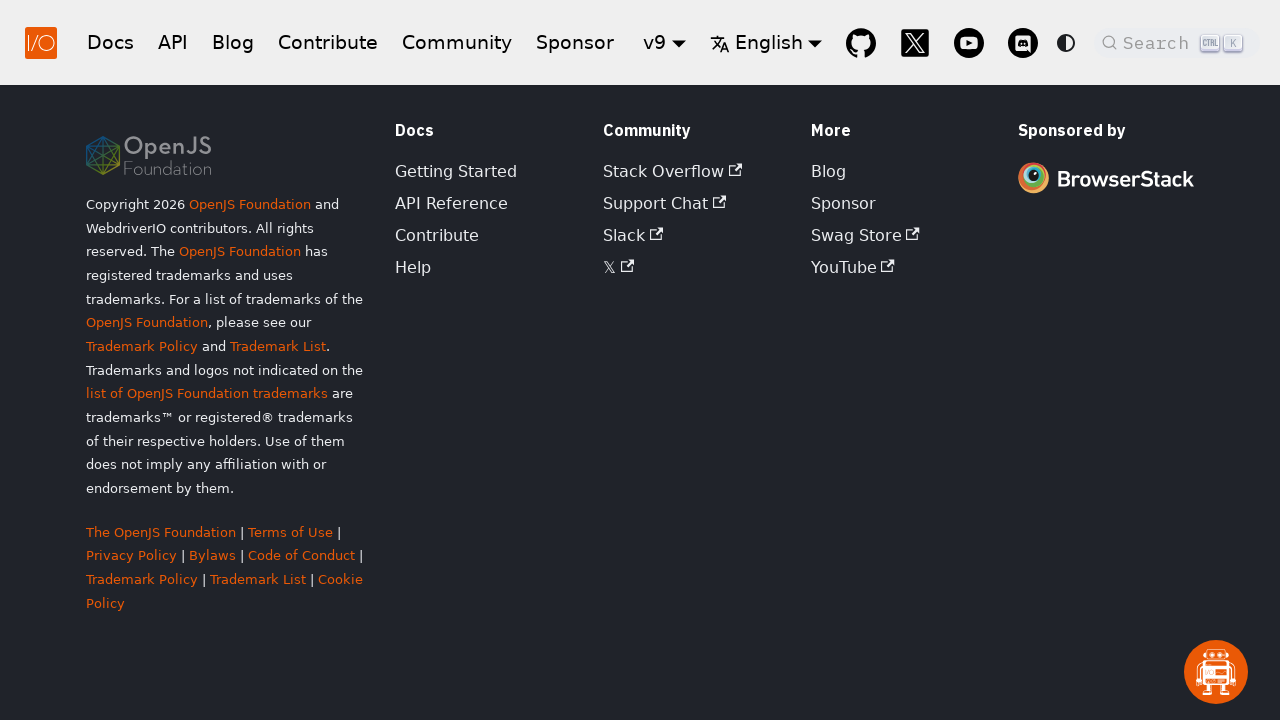

Verified scroll position increased beyond 100 pixels
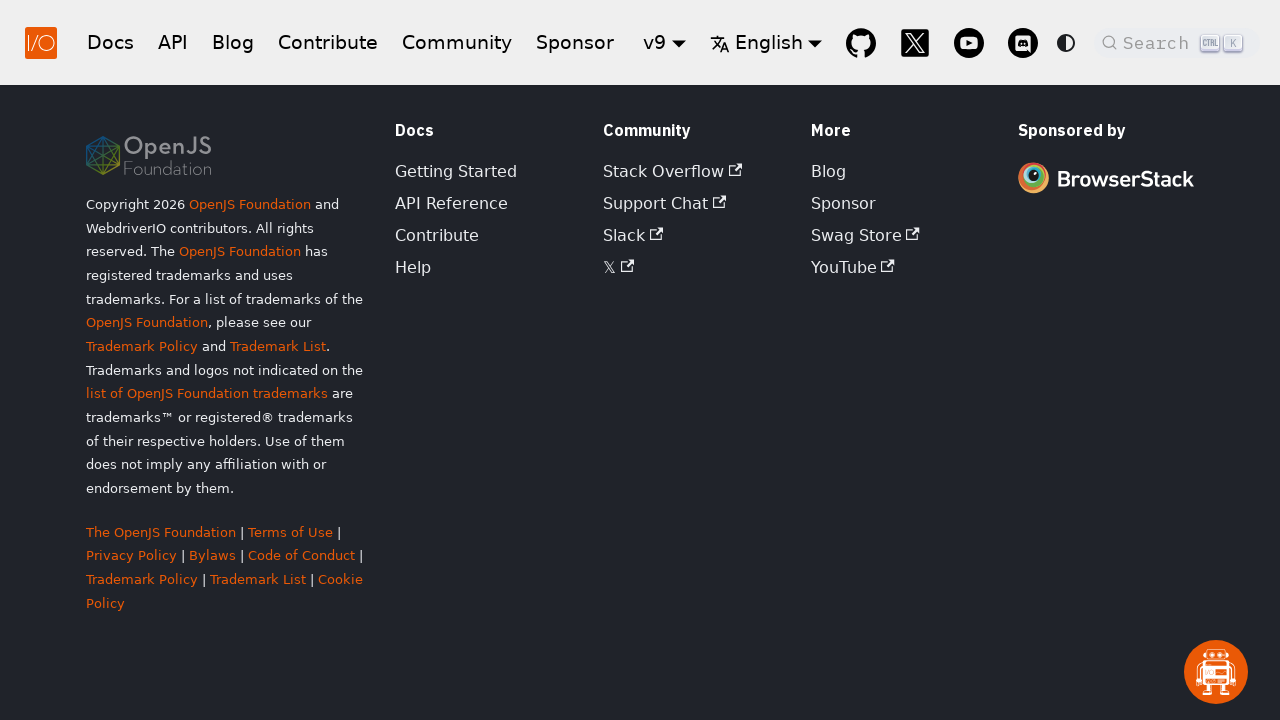

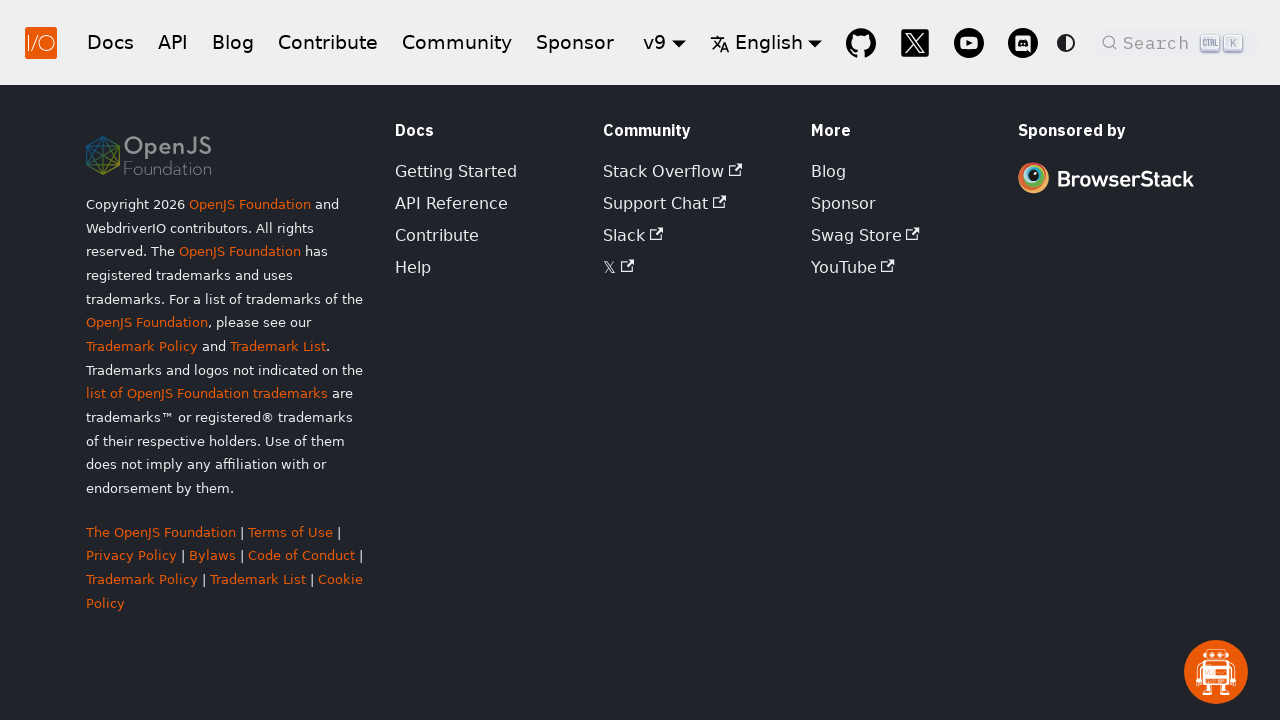